Tests keyboard interaction by hovering over the "About" link and performing keyDown/keyUp actions with the CONTROL key using Playwright's keyboard API.

Starting URL: https://jqueryui.com/droppable/

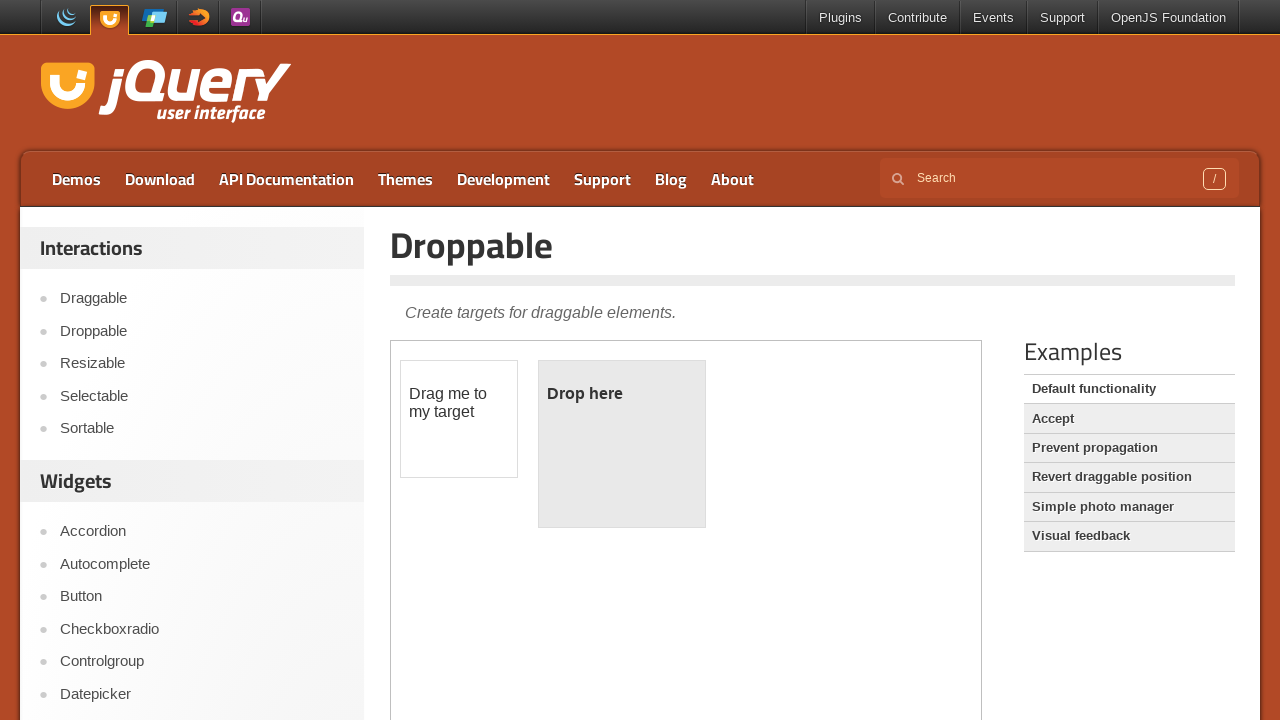

Located the About link using XPath selector
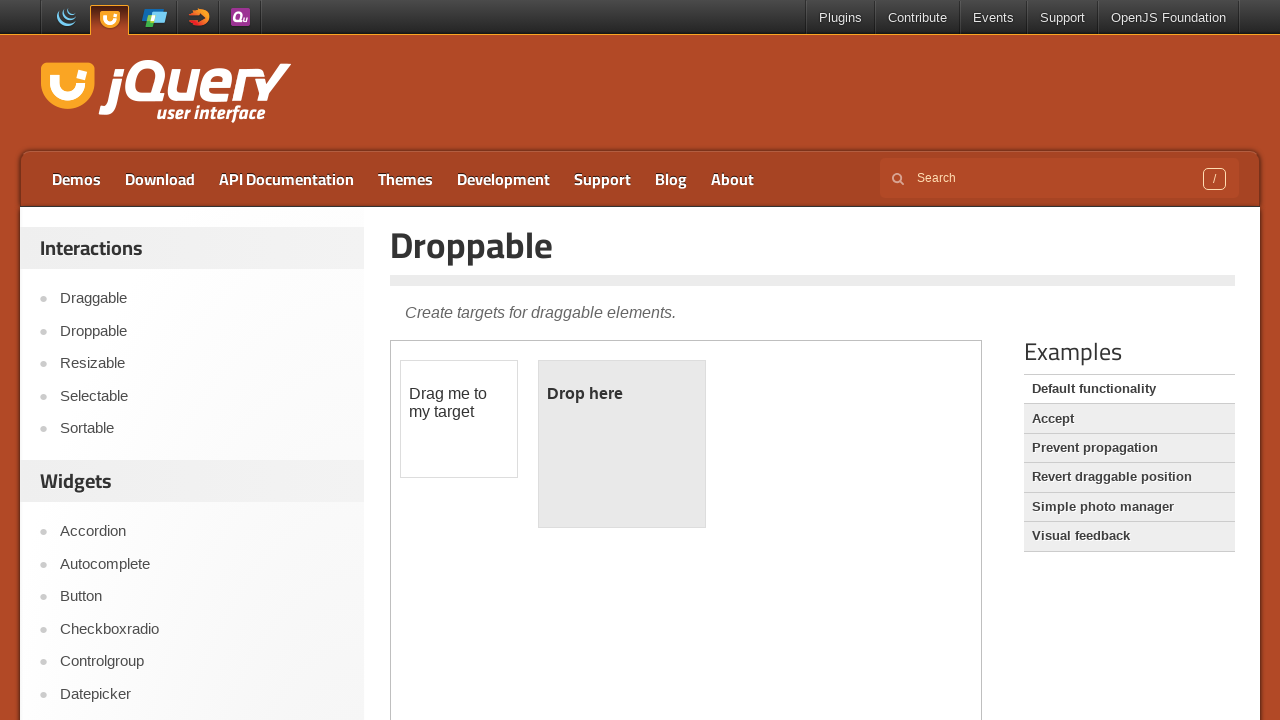

Hovered over the About link at (732, 179) on xpath=//a[text()='About']
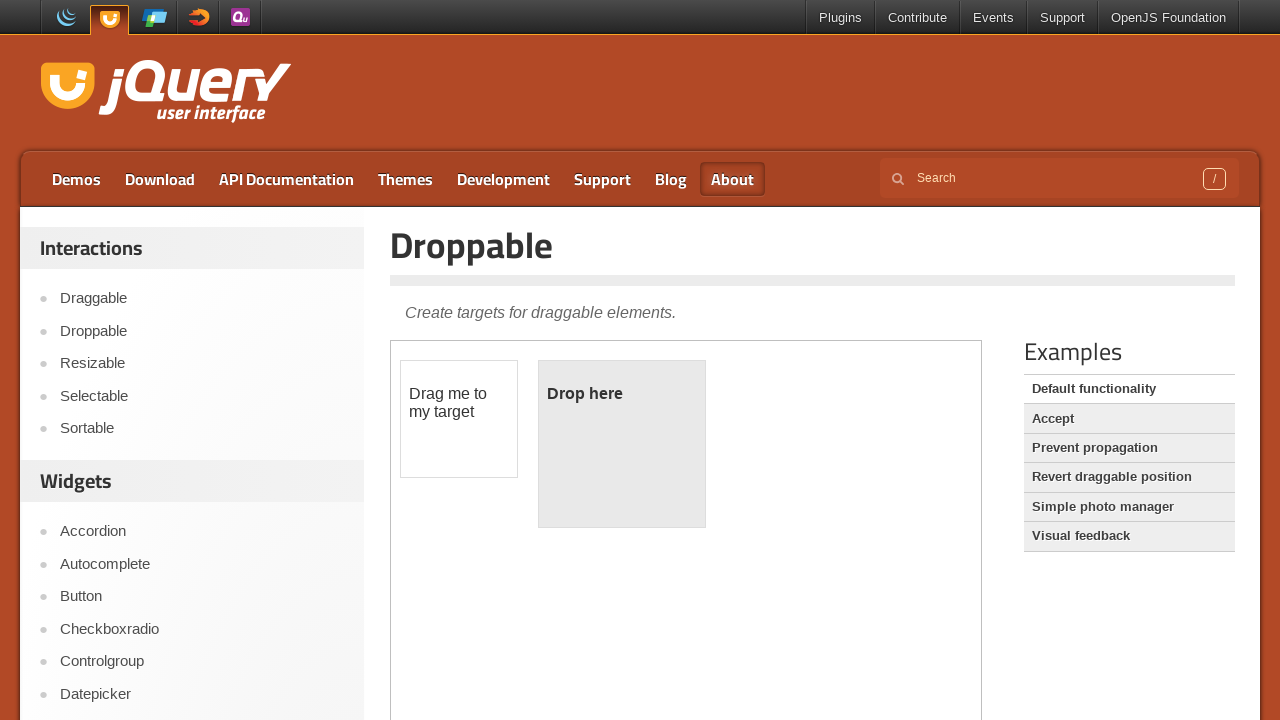

Pressed Control key down
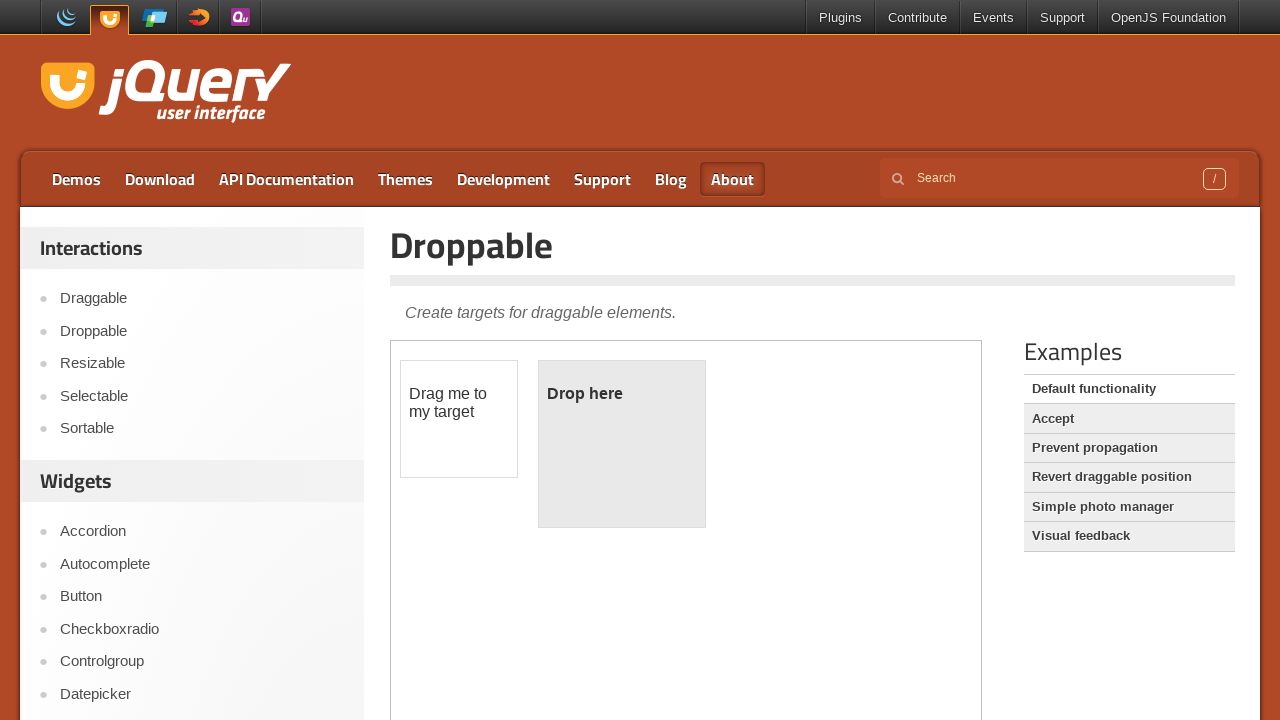

Released Control key
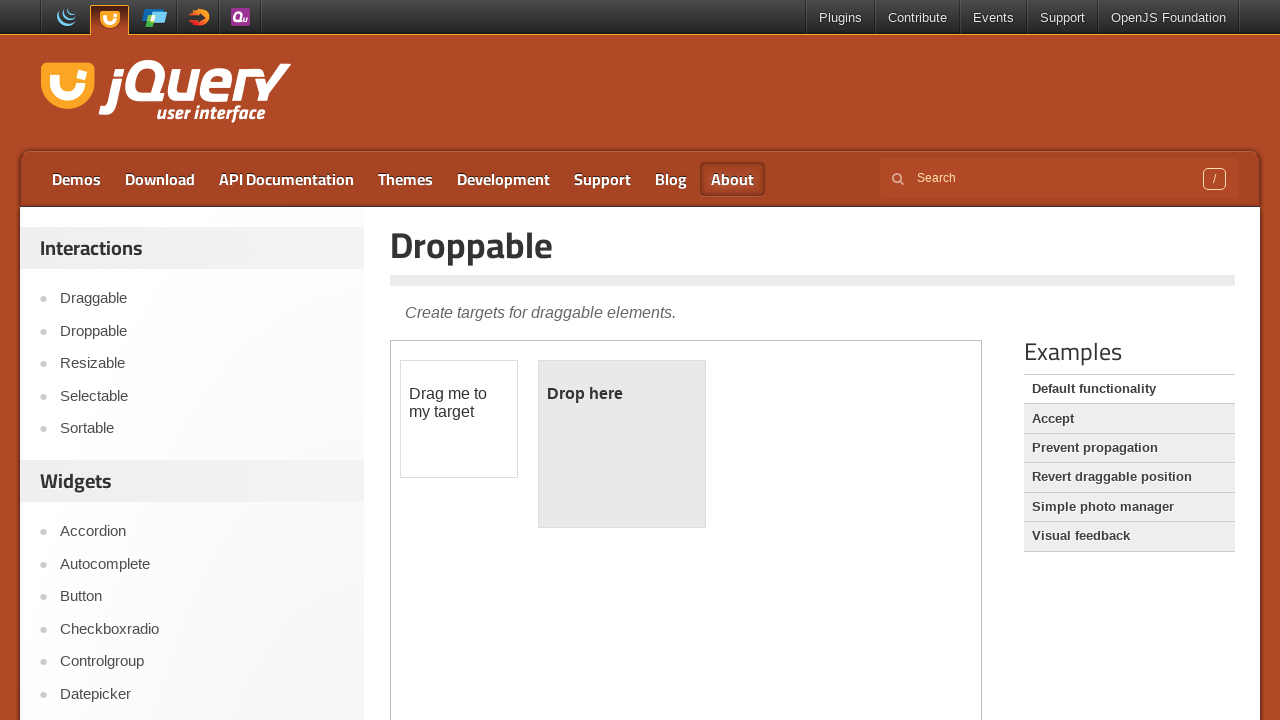

Waited 2000ms to observe the keyboard interaction
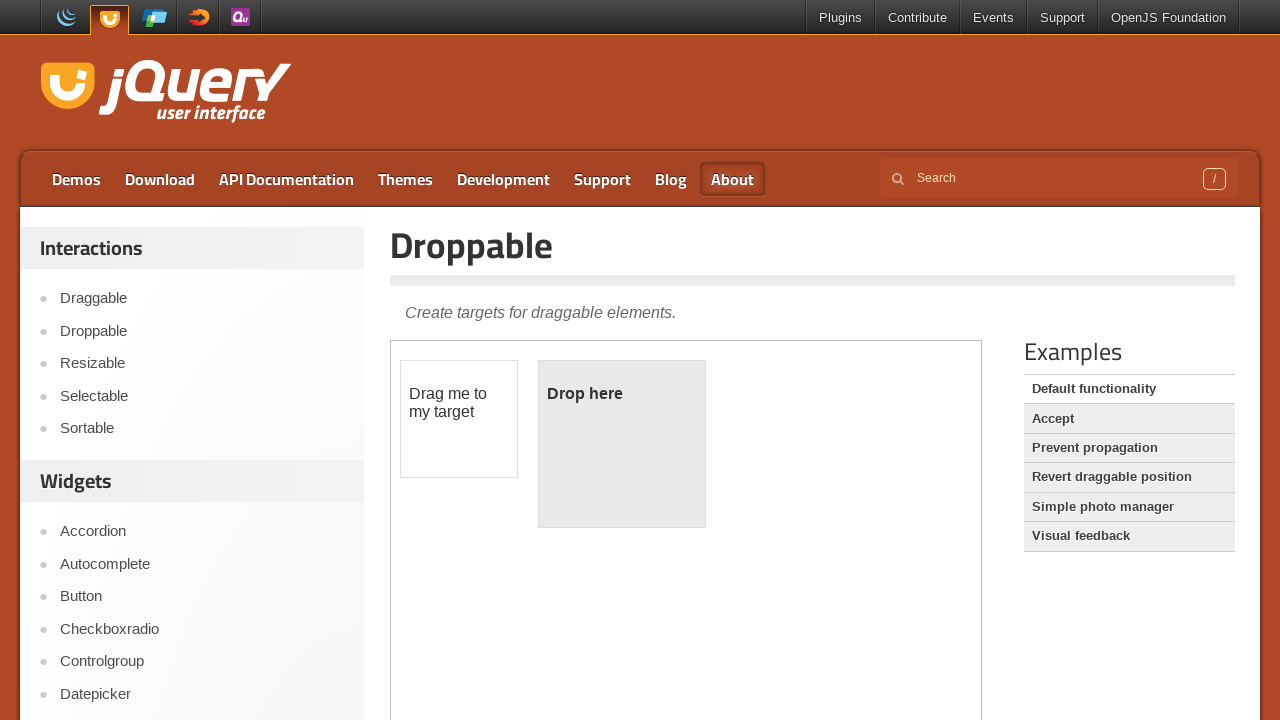

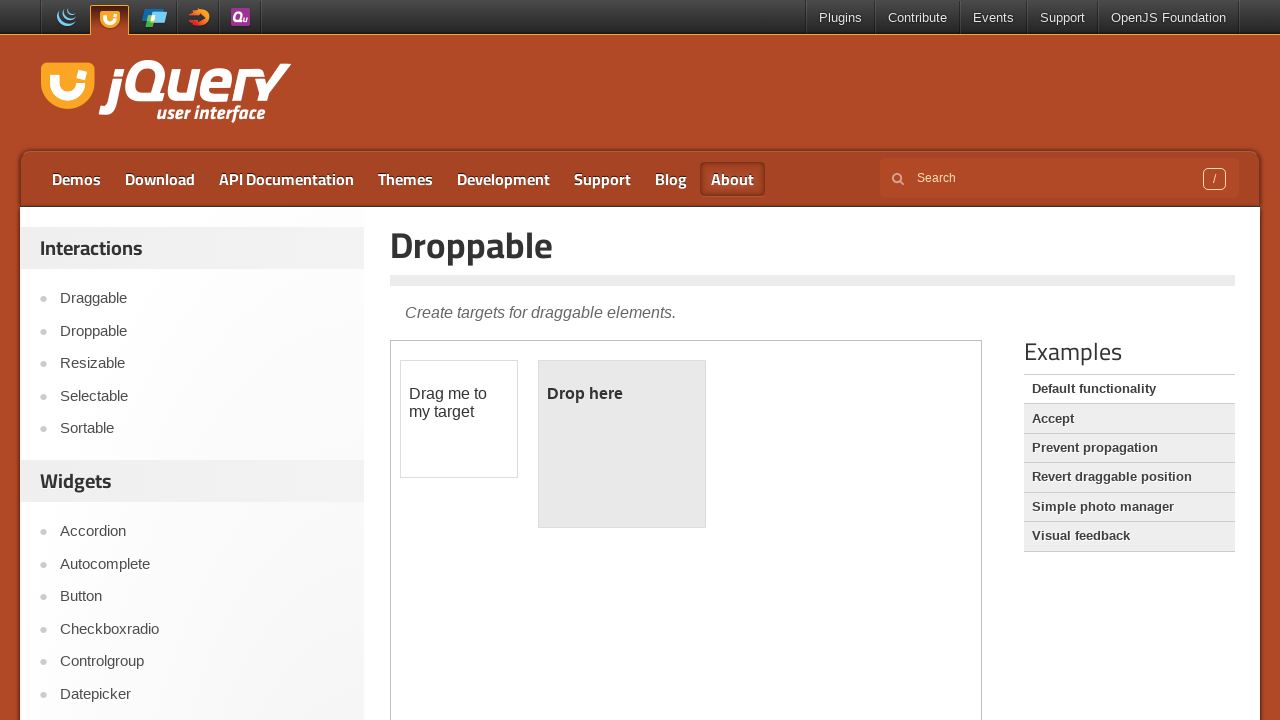